Tests dynamic dropdown functionality on a flight booking practice page by selecting origin city (Bangalore) and destination city (Chennai) from cascading dropdowns

Starting URL: https://rahulshettyacademy.com/dropdownsPractise/

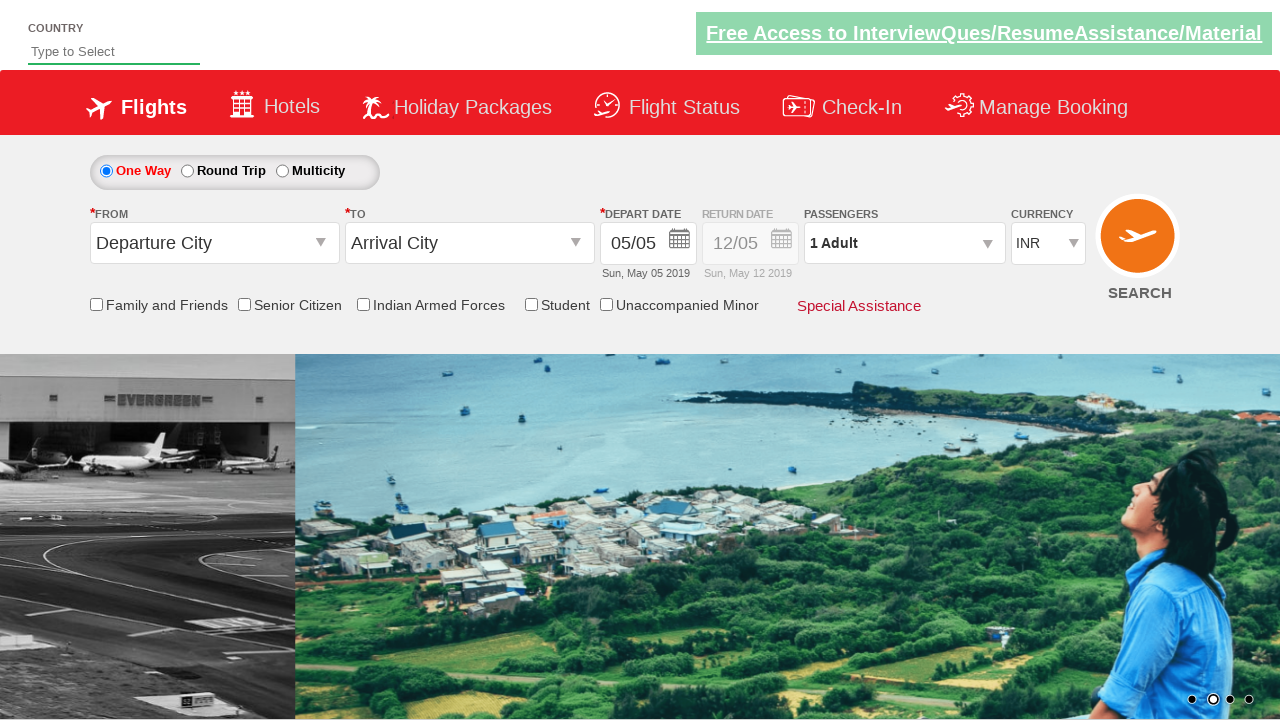

Clicked origin station dropdown to open it at (214, 243) on #ctl00_mainContent_ddl_originStation1_CTXT
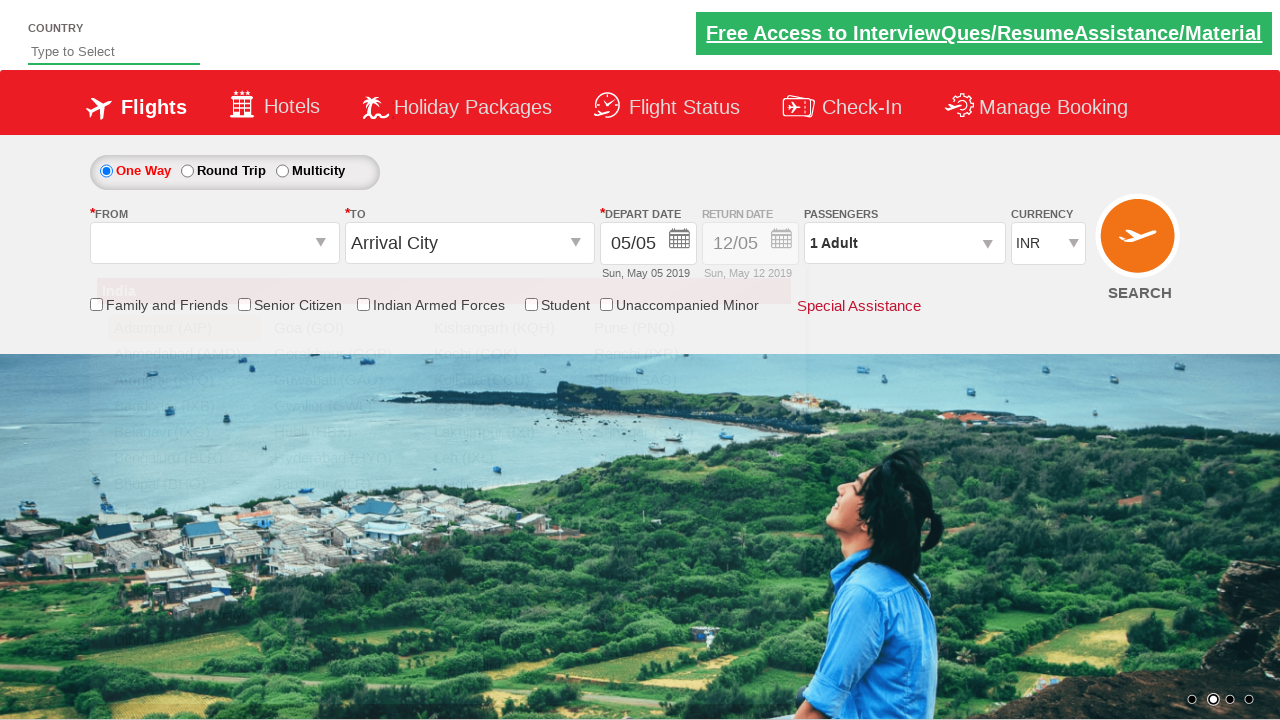

Selected Bangalore (BLR) as origin city at (184, 458) on xpath=//a[@value='BLR']
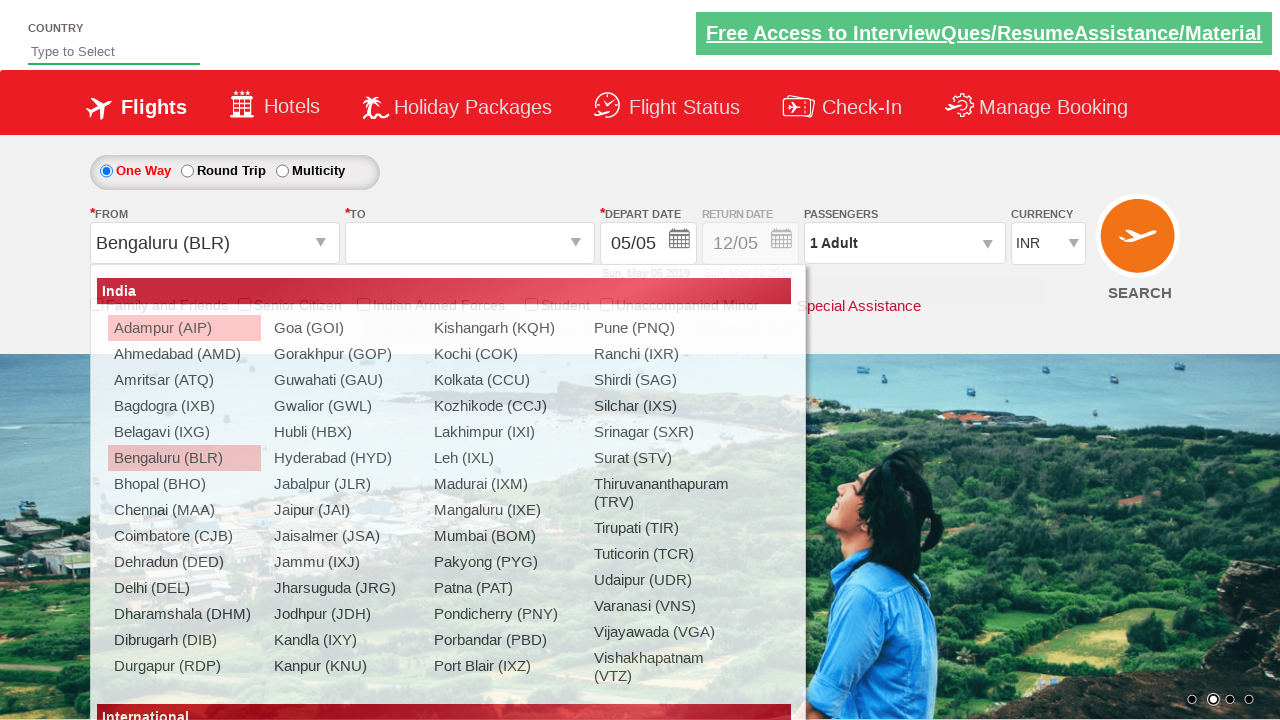

Waited for destination dropdown to be ready
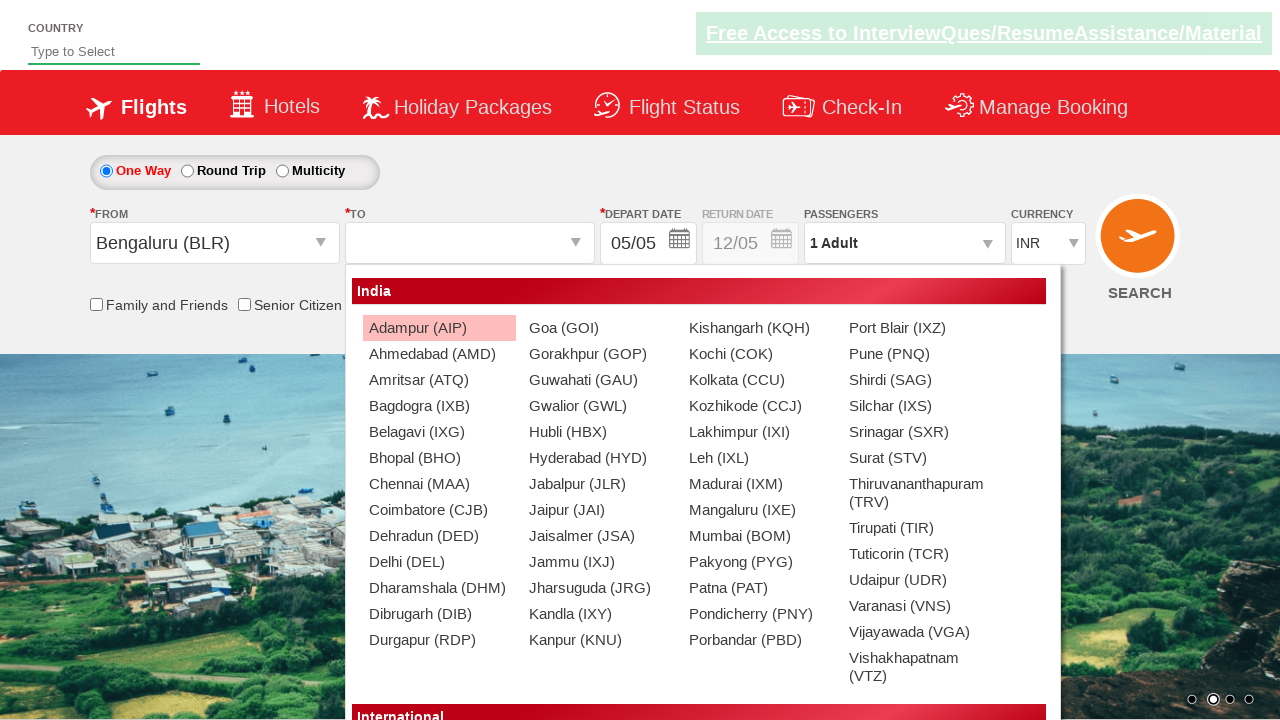

Selected Chennai (MAA) as destination city at (439, 484) on (//a[@value='MAA'])[2]
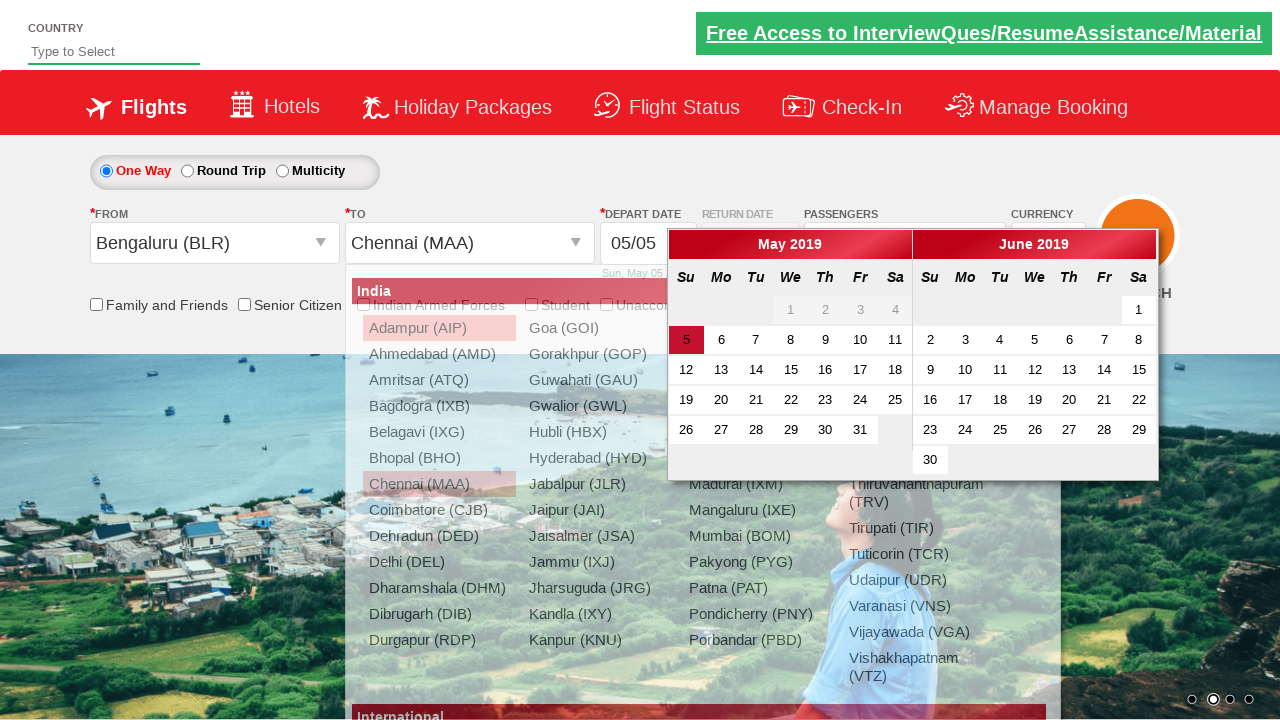

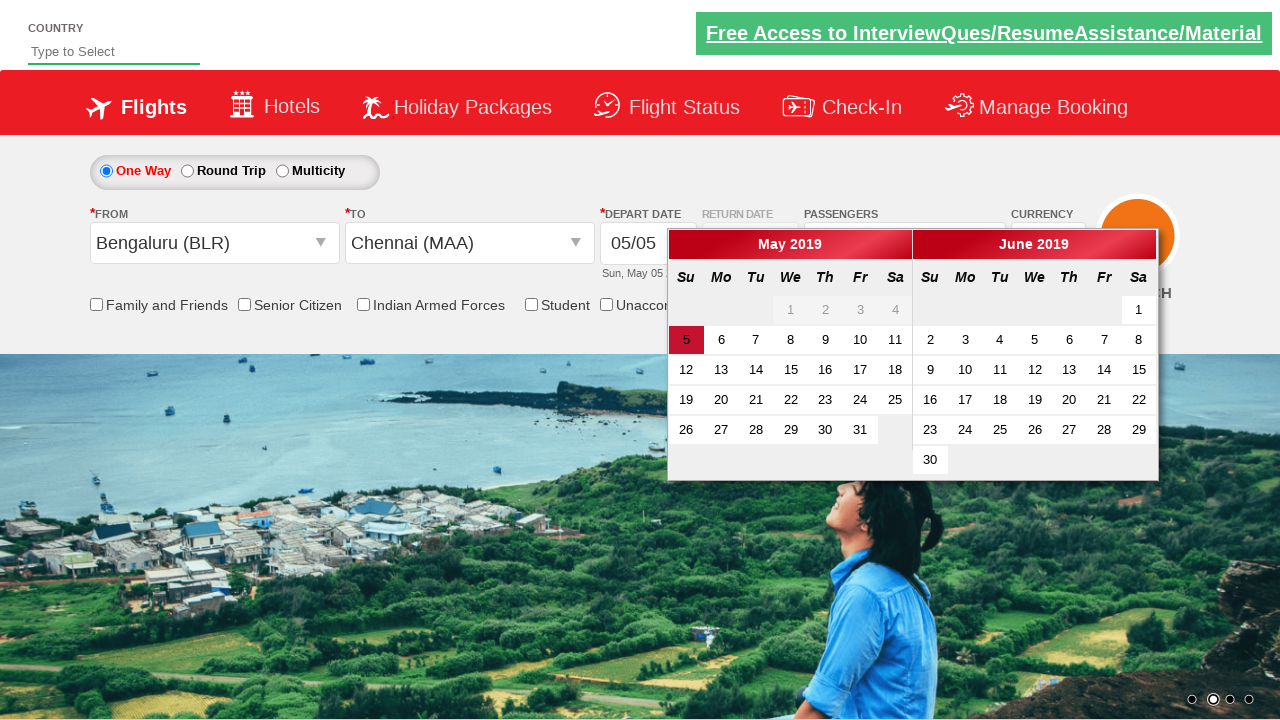